Tests that the OrangeHRM demo login page loads successfully and verifies the username input field is present on the page using implicit waits.

Starting URL: https://opensource-demo.orangehrmlive.com/

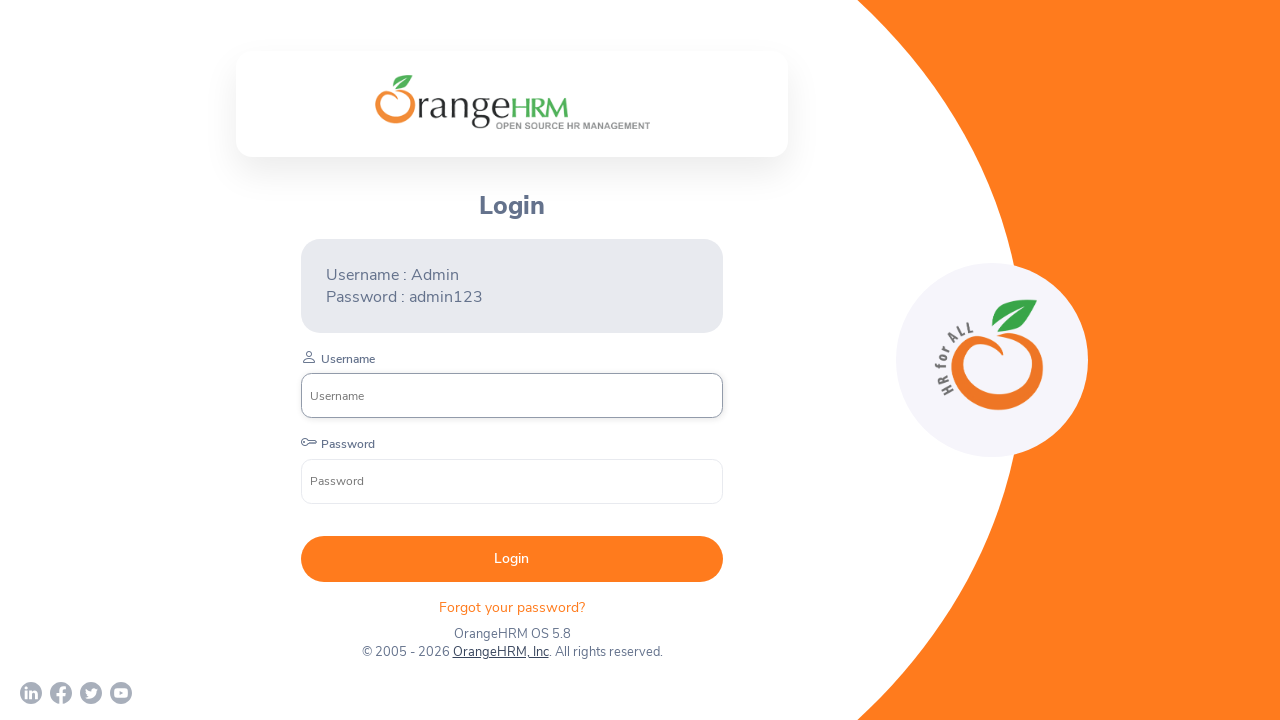

Navigated to OrangeHRM demo login page
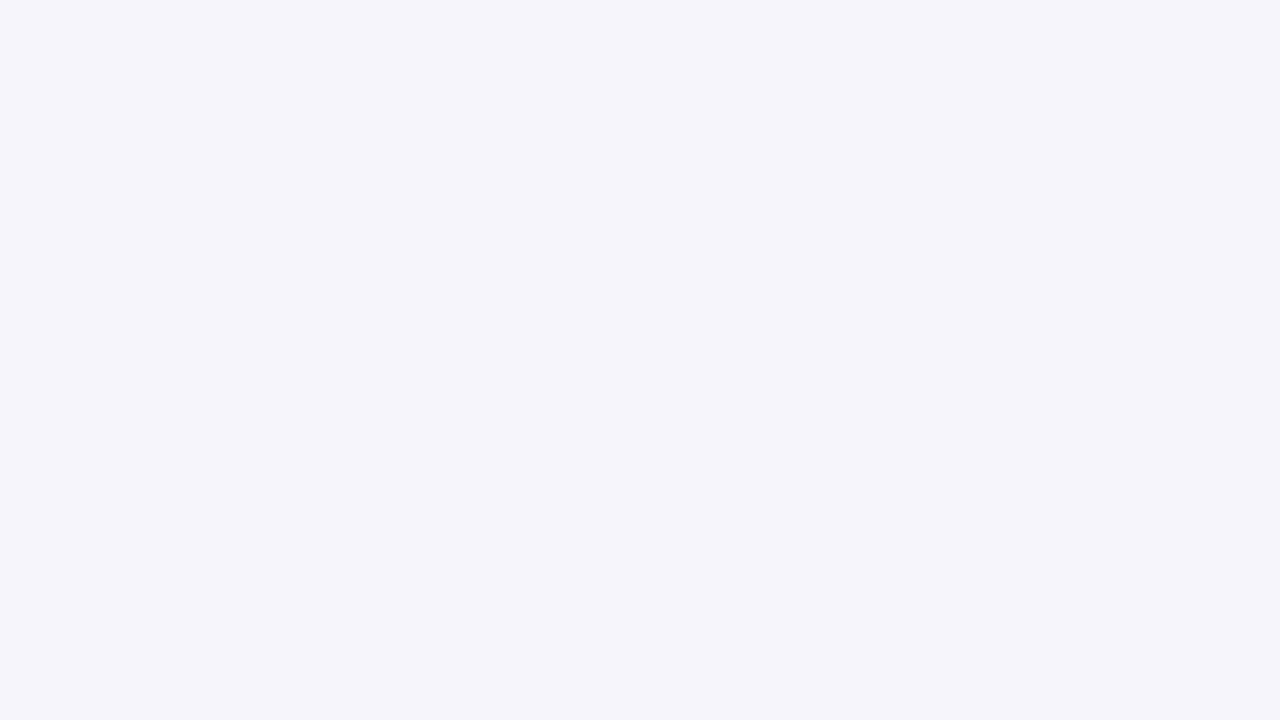

Username input field is present on the page using implicit wait
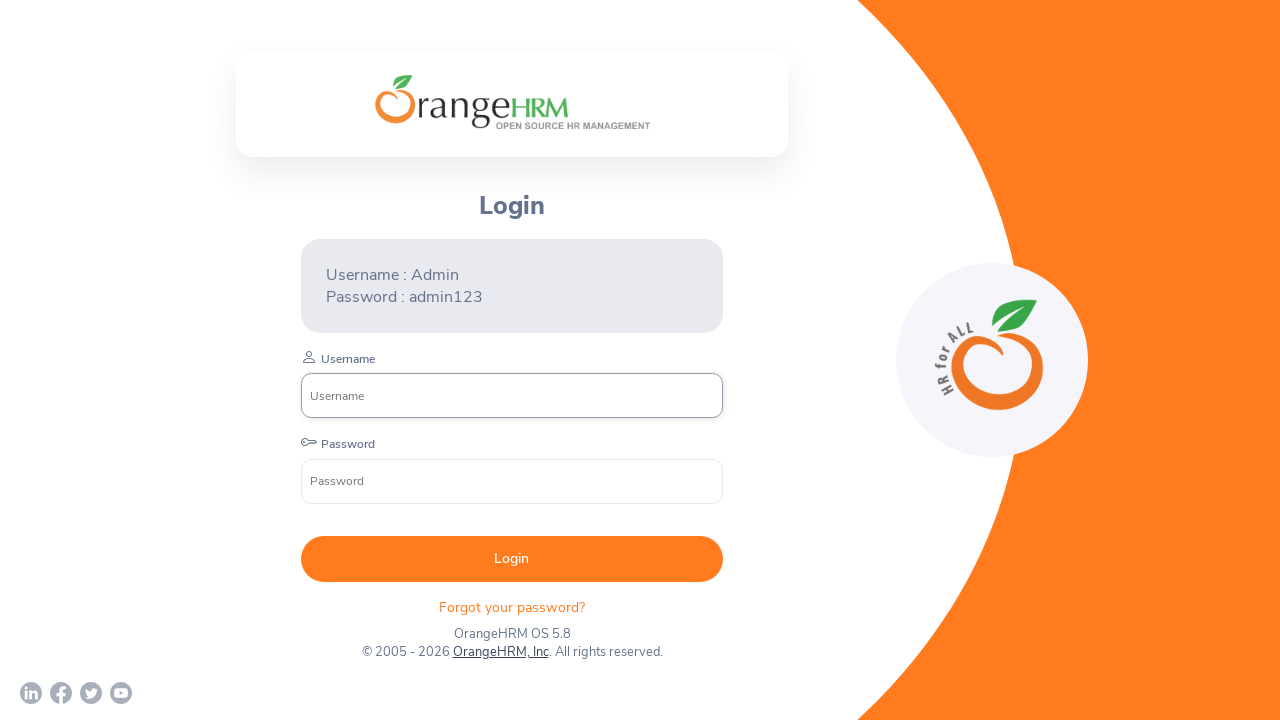

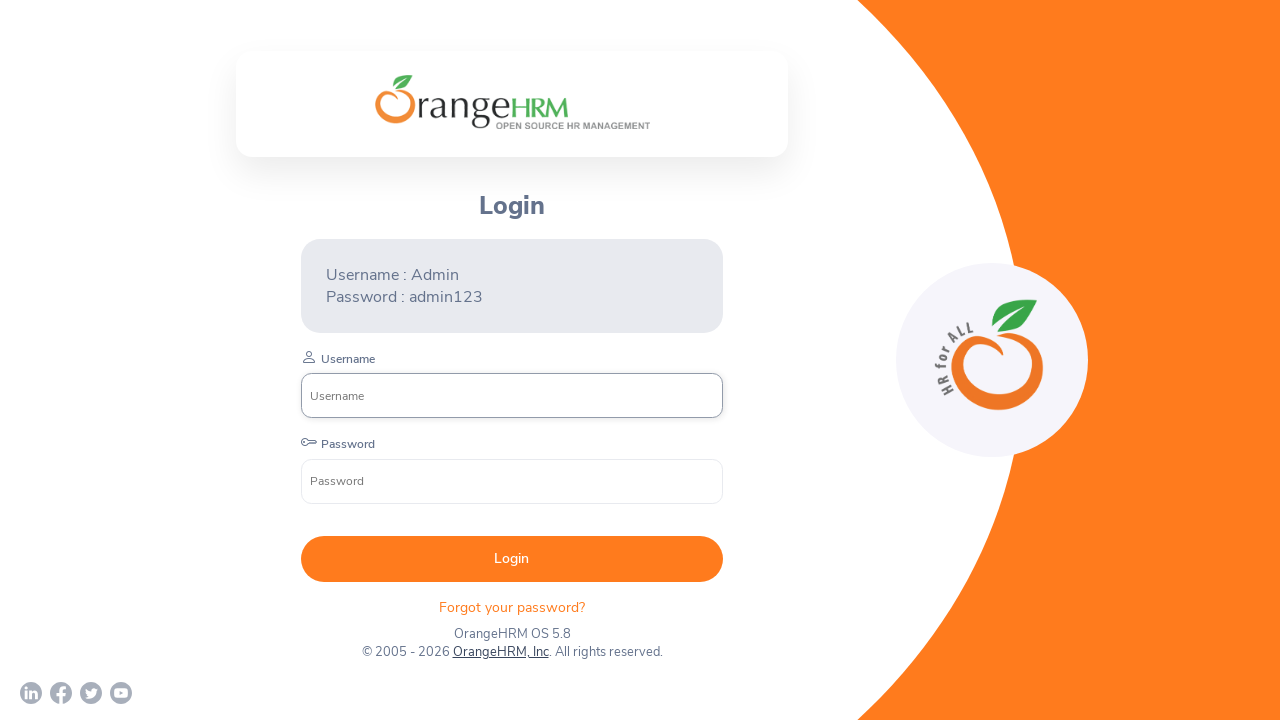